Tests applying a coupon code in the basket and verifying the response message

Starting URL: http://practice.automationtesting.in/

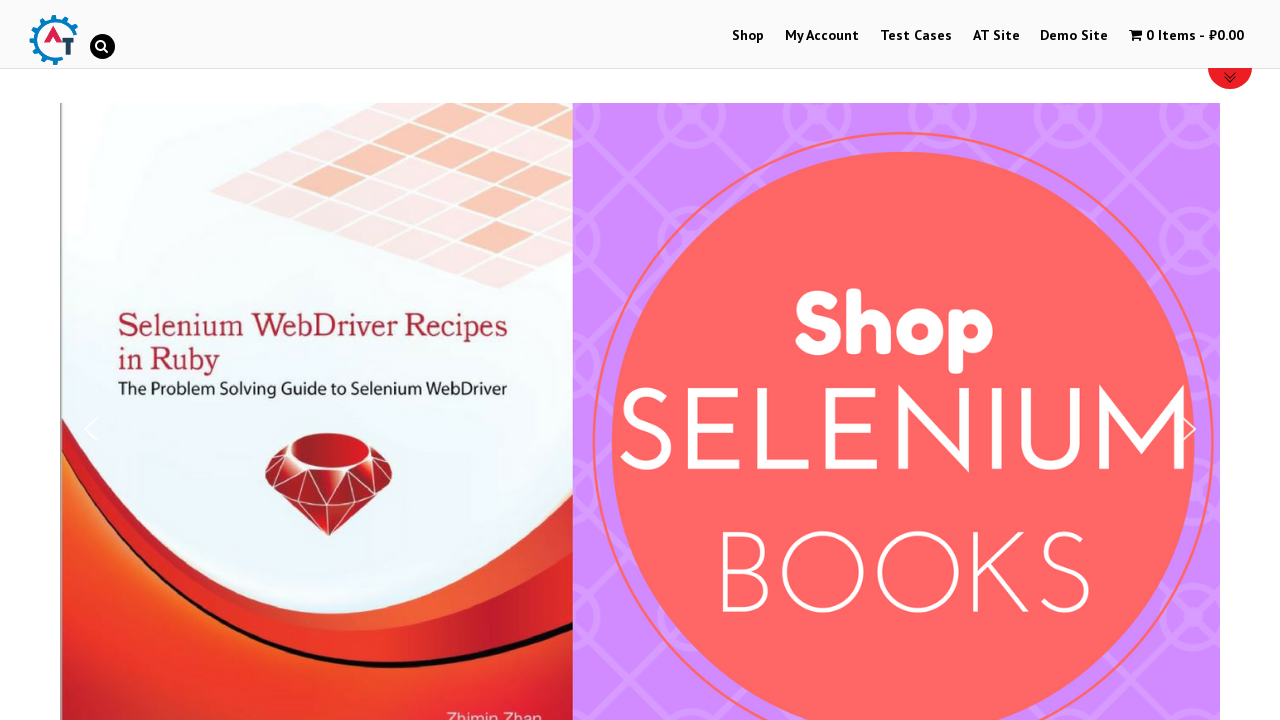

Clicked Shop link in navigation at (748, 36) on xpath=//a[contains(text(),'Shop')]
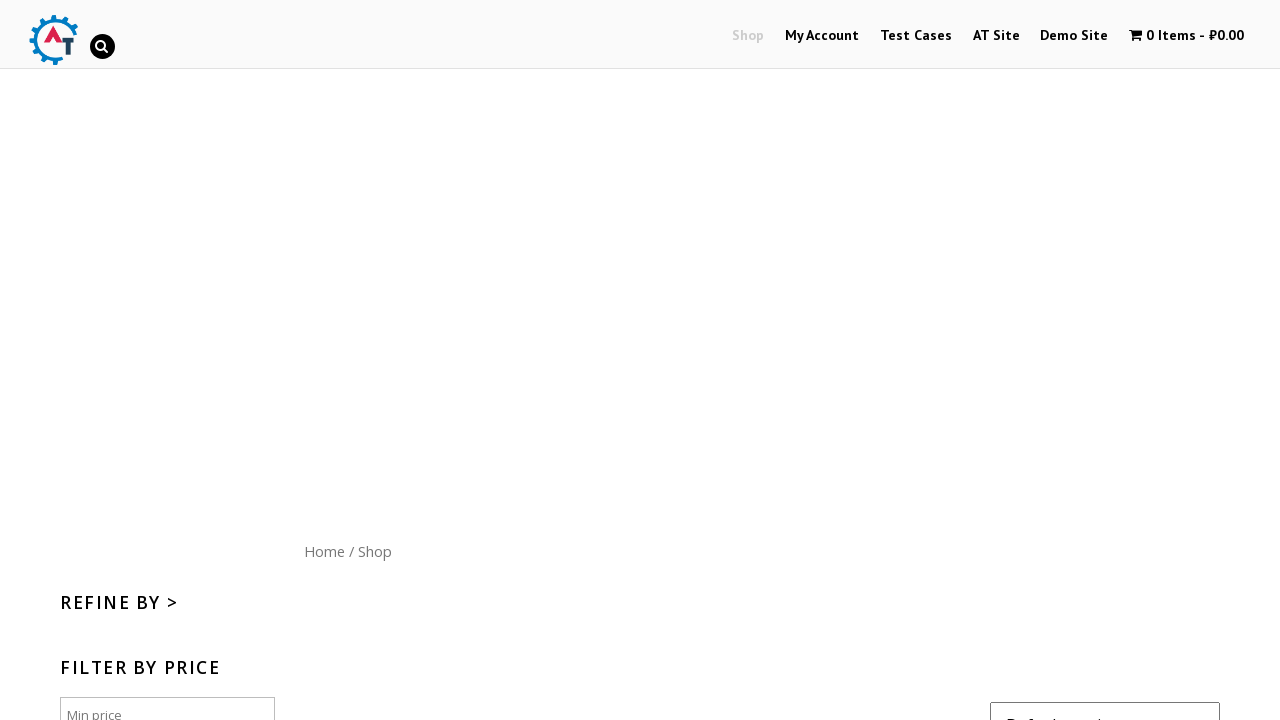

Clicked Home link in navigation at (324, 551) on xpath=//a[contains(text(),'Home')]
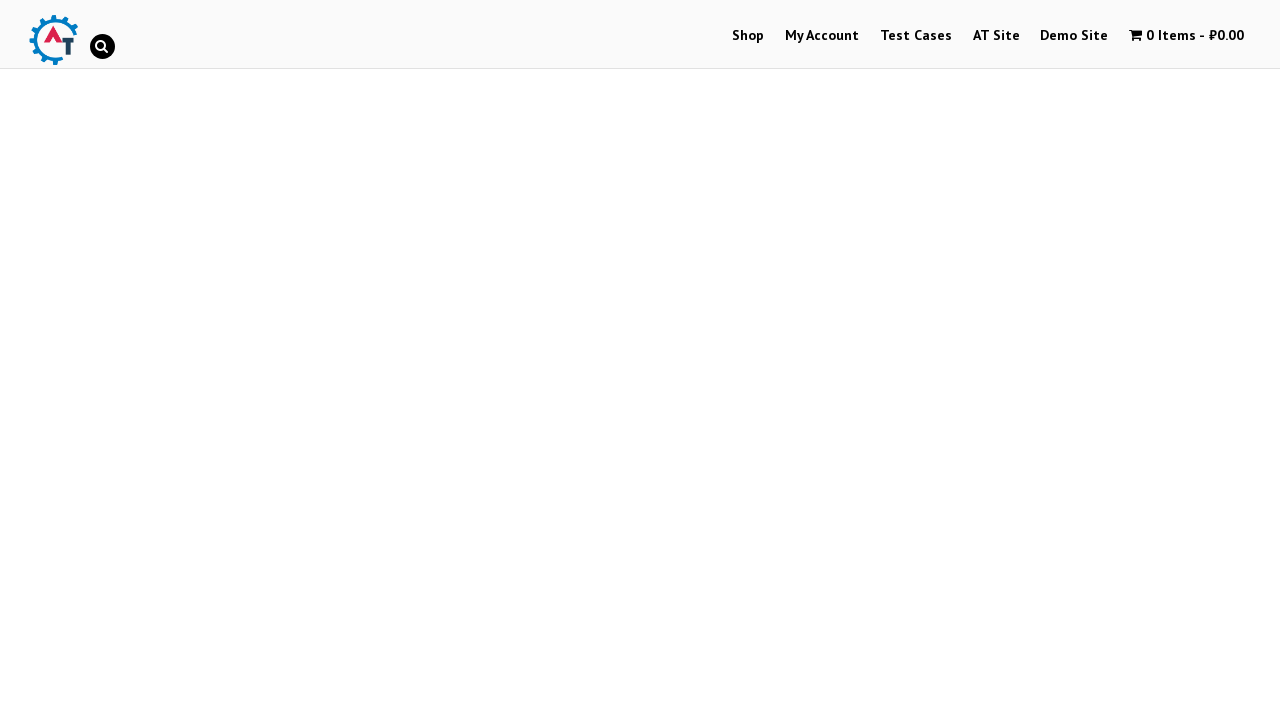

Waited for 'new arrivals' section to load
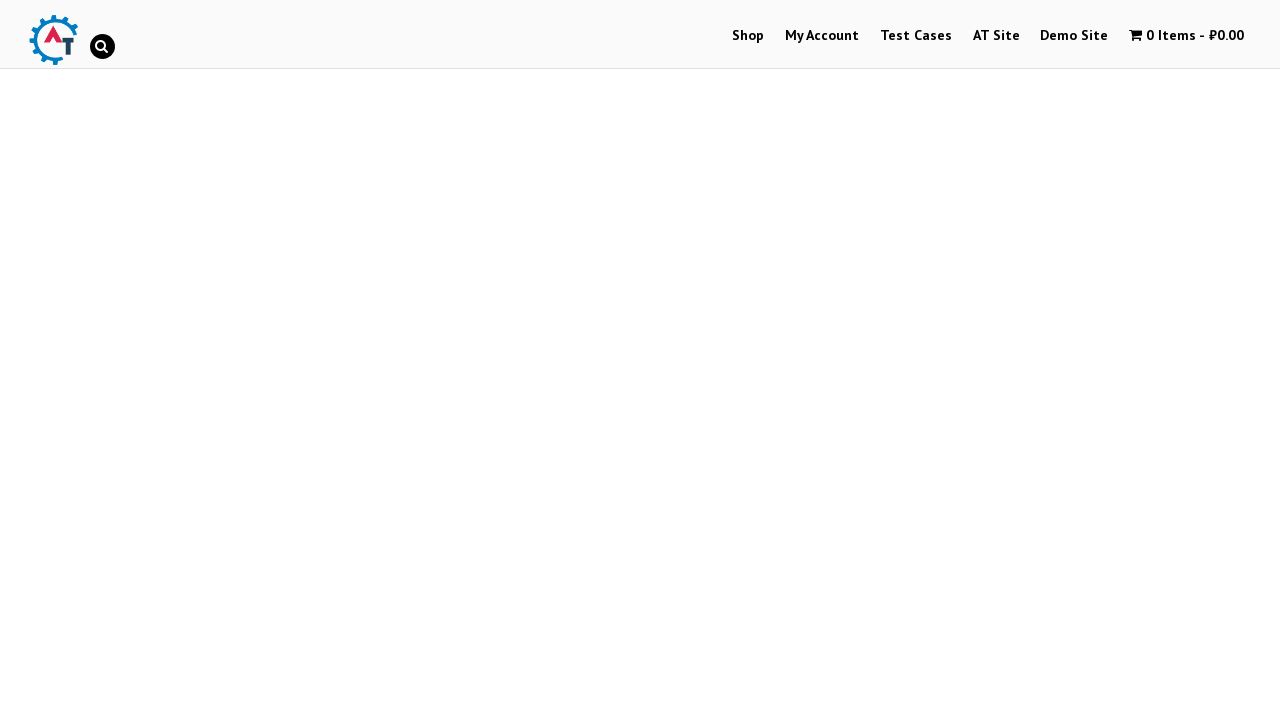

Clicked on second arrival product image at (640, 361) on xpath=//*[@id='text-22-sub_row_1-0-2-1-0']/div/ul/li/a[1]/img
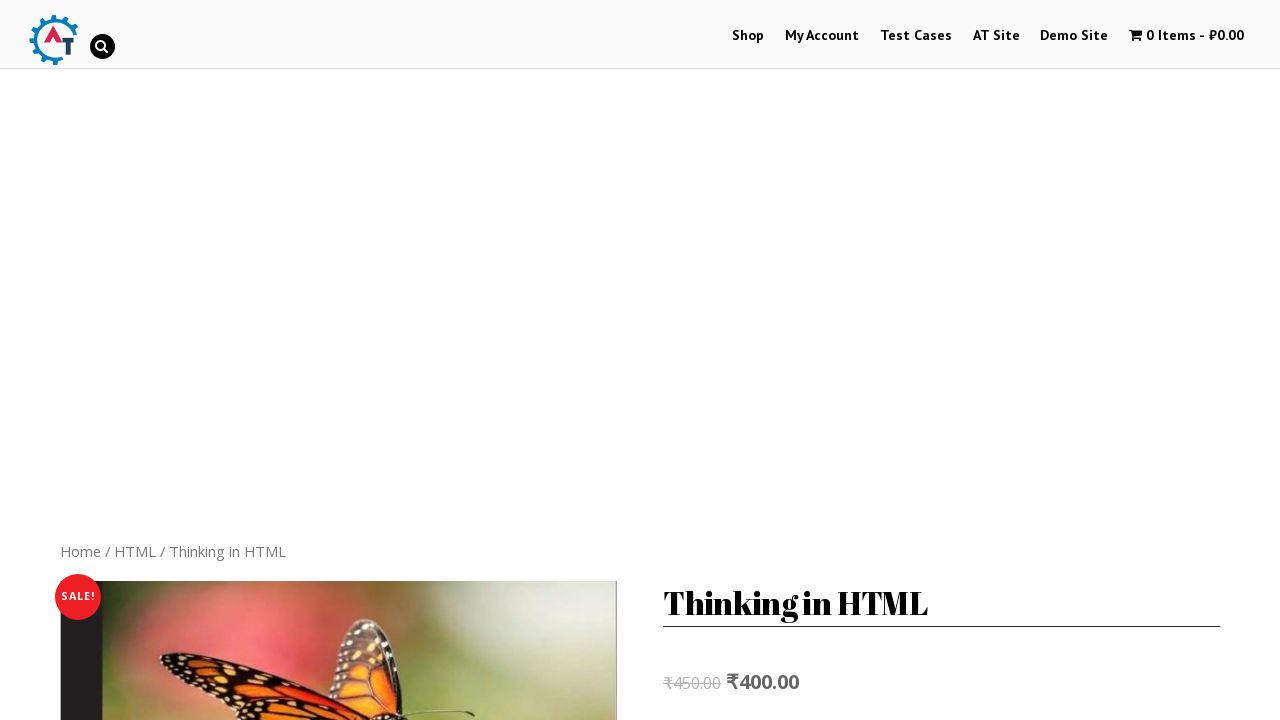

Clicked product link to open product details at (188, 313) on xpath=//*[@id='product-163']/div[5]/ul/li[1]/a[1]
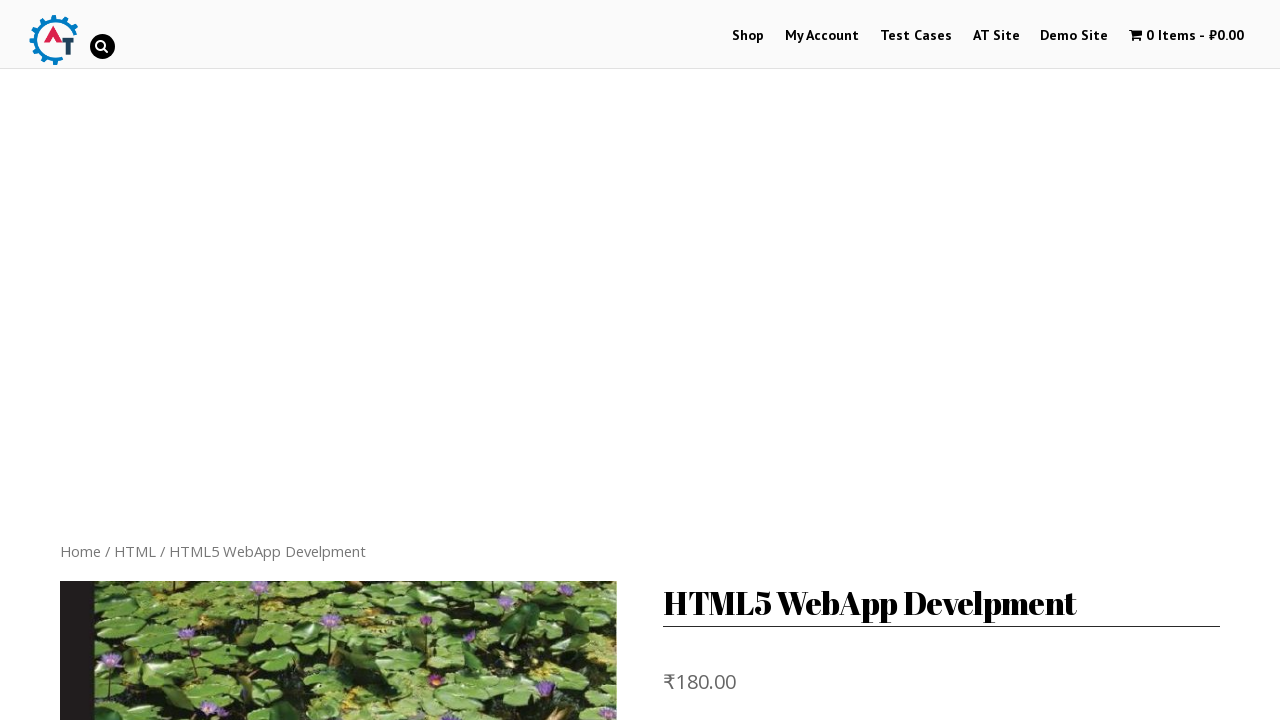

Waited for product price to load
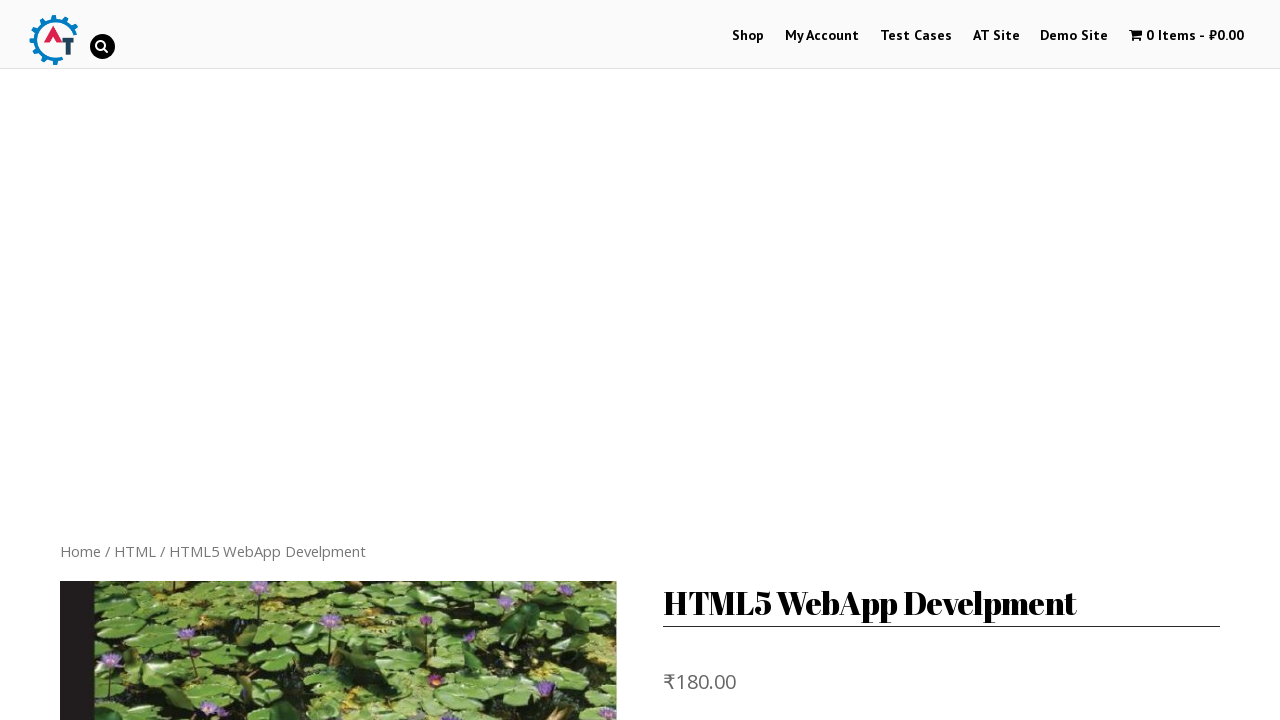

Clicked 'Add to basket' button at (812, 361) on xpath=//button[contains(text(), 'Add to basket')]
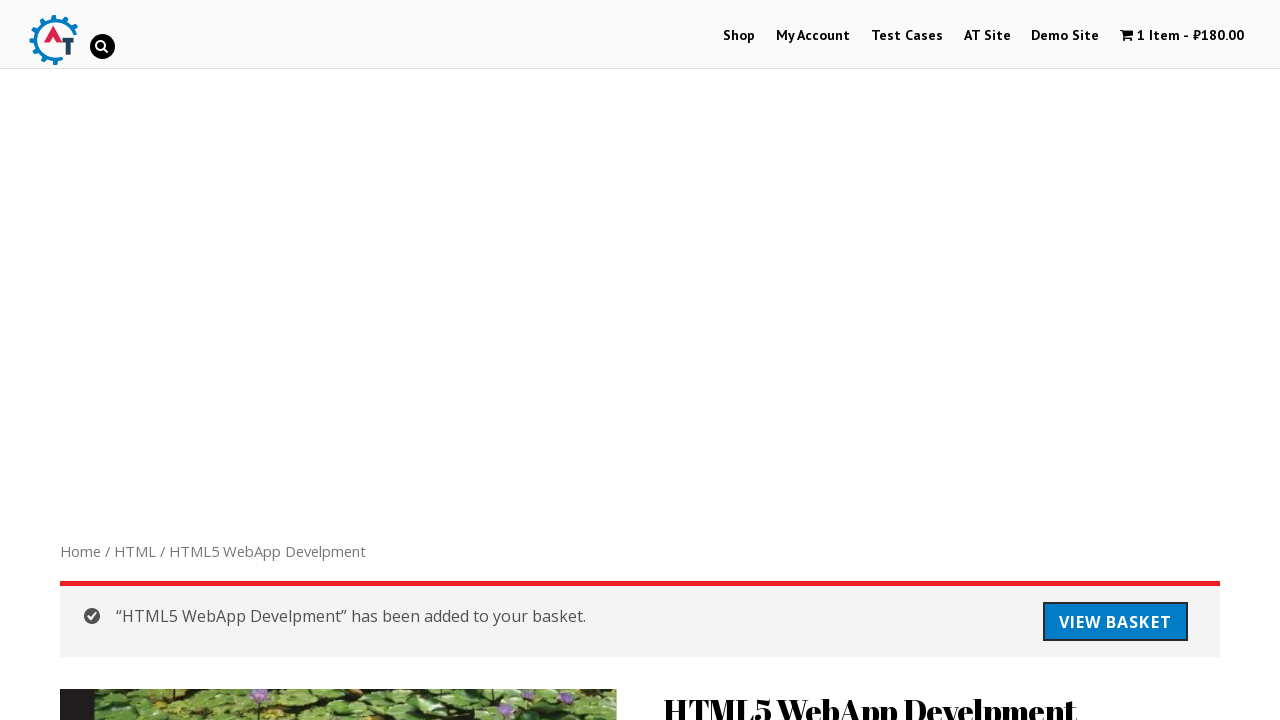

Waited for basket item count to update
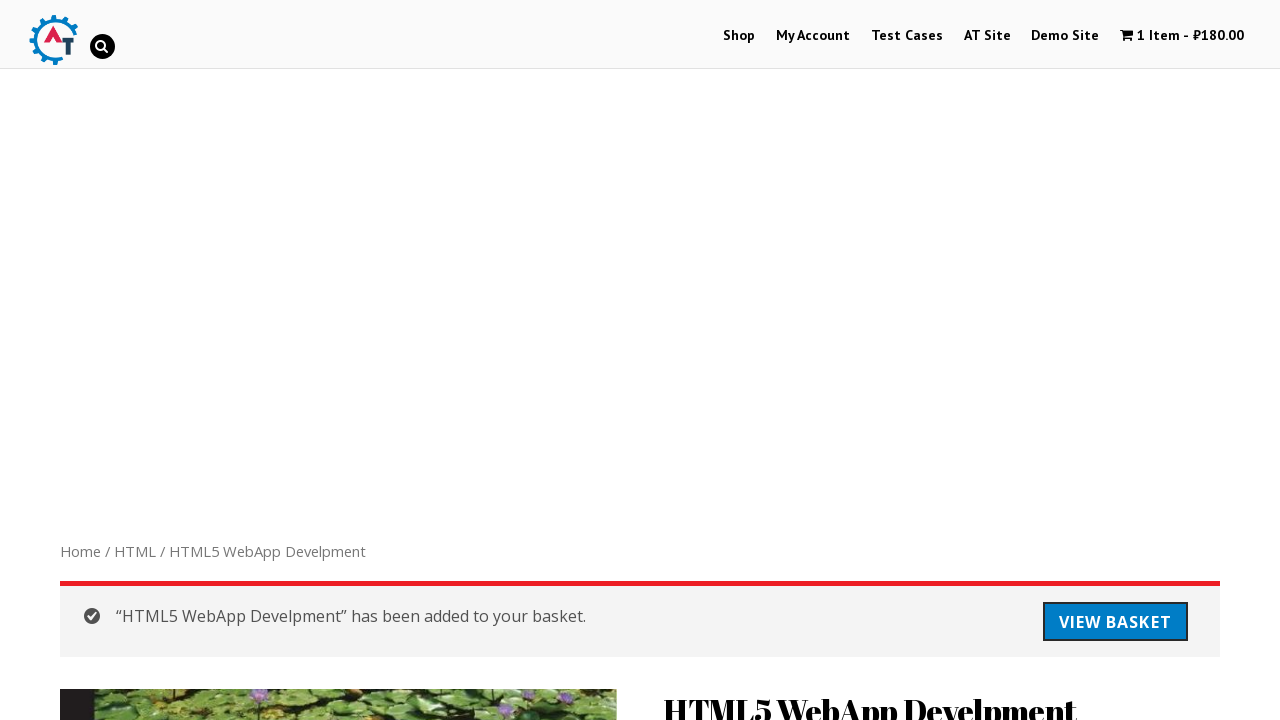

Clicked on basket cart icon at (1182, 36) on xpath=//*[@id='wpmenucartli']/a
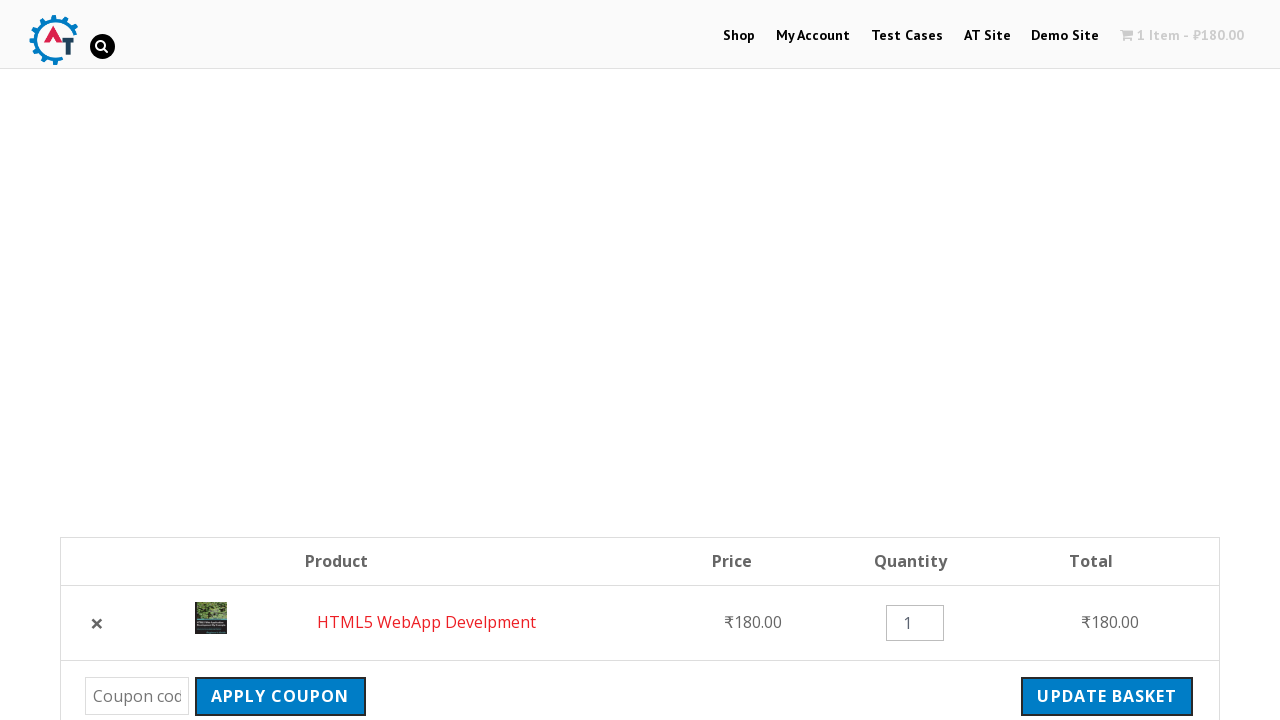

Navigated to basket page
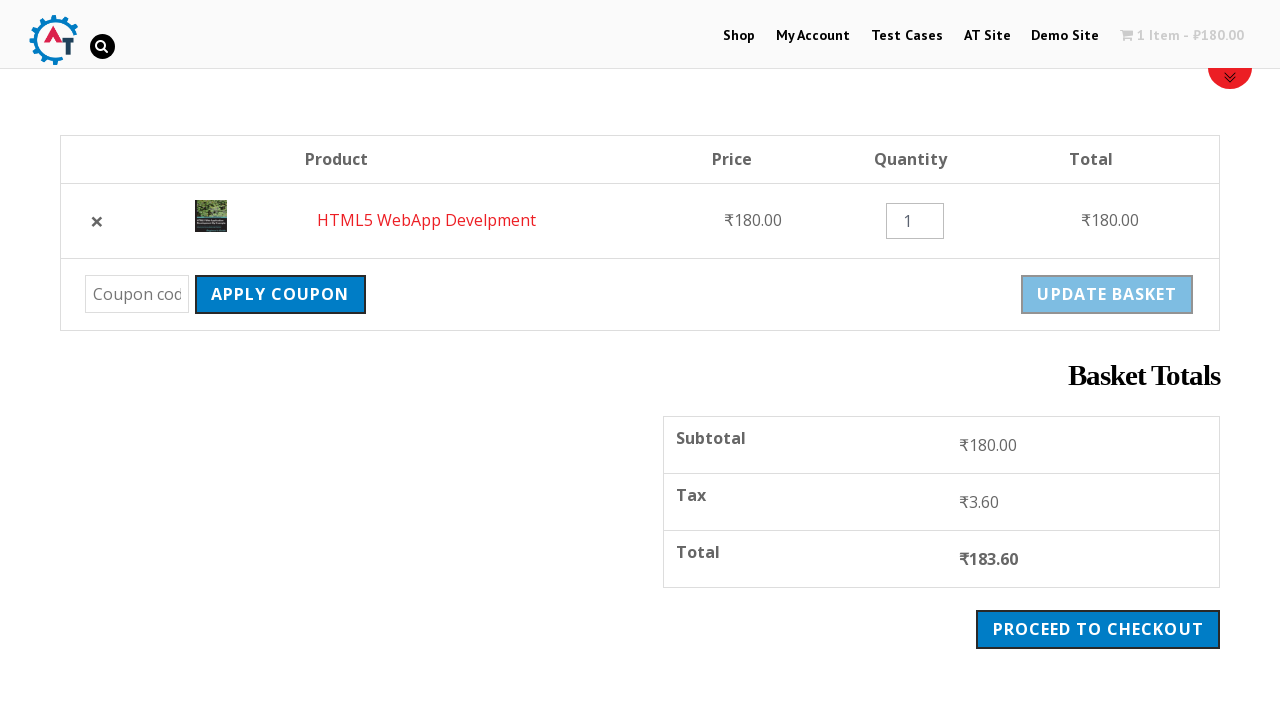

Filled coupon code field with 'krishnasakinala' on //*[@id='coupon_code']
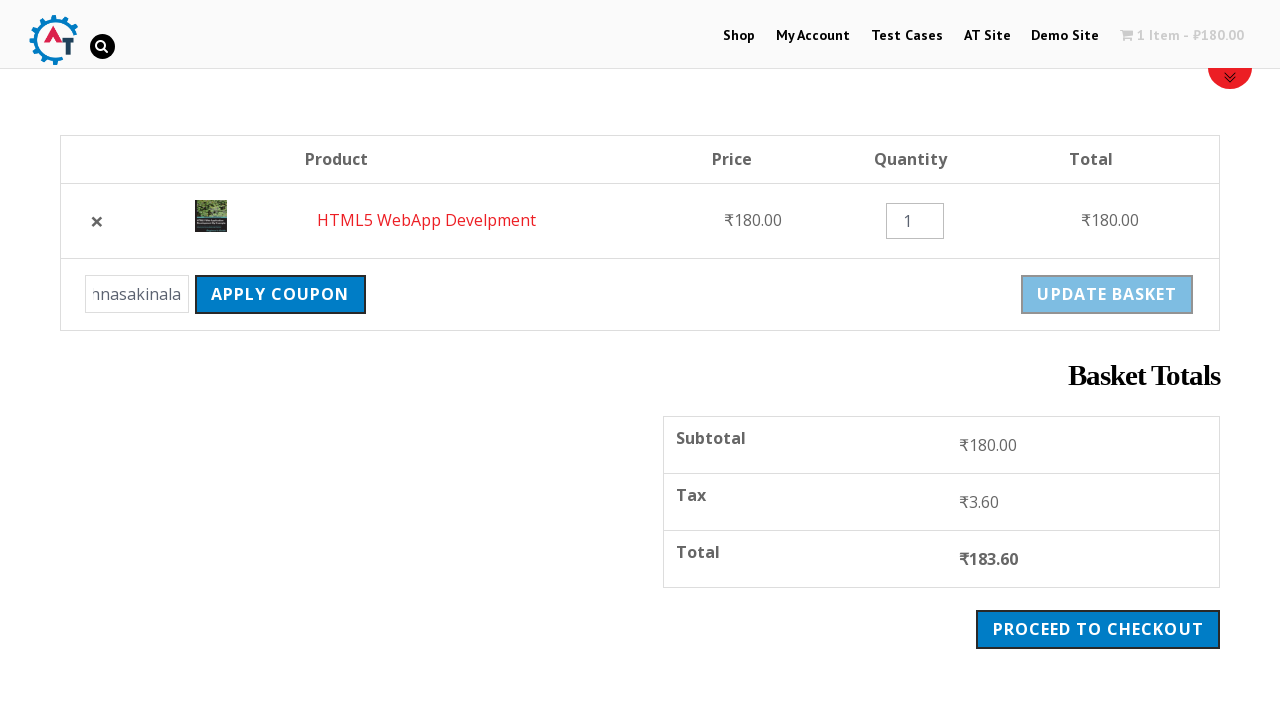

Clicked apply coupon button at (280, 294) on xpath=//*[@class='button']
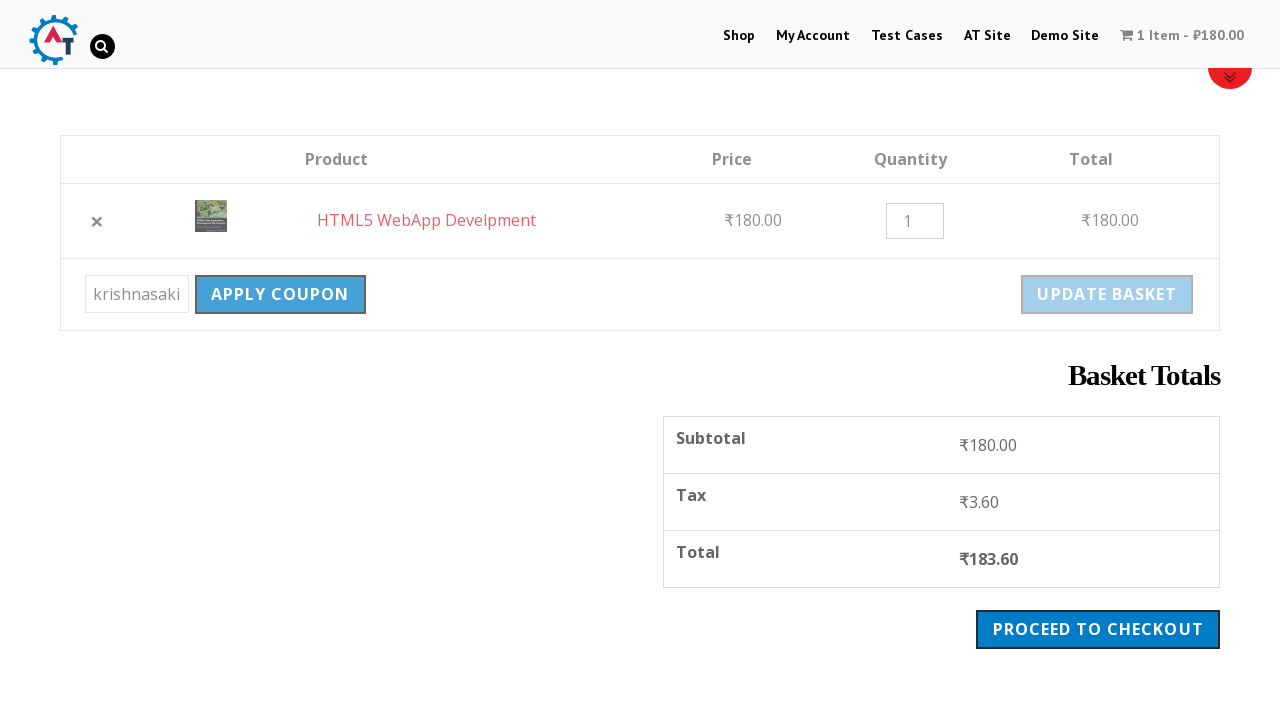

Waited 3 seconds for coupon application to process
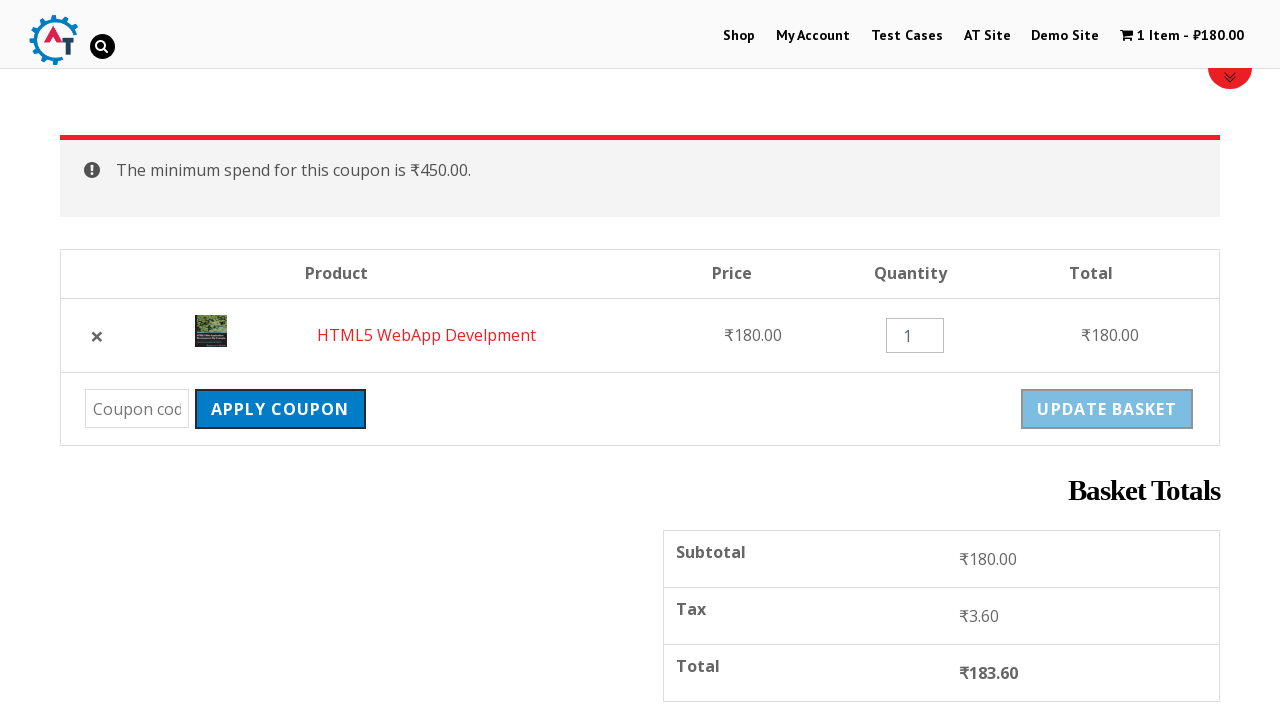

Waited for coupon response message to appear
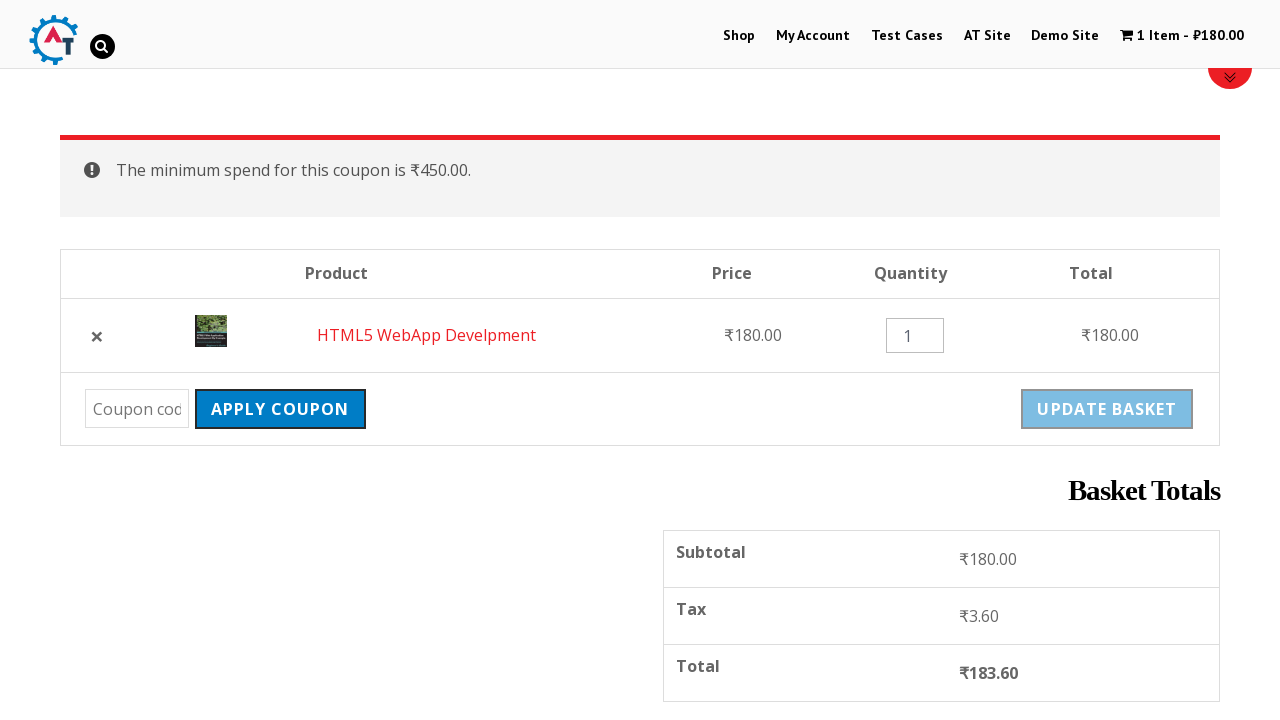

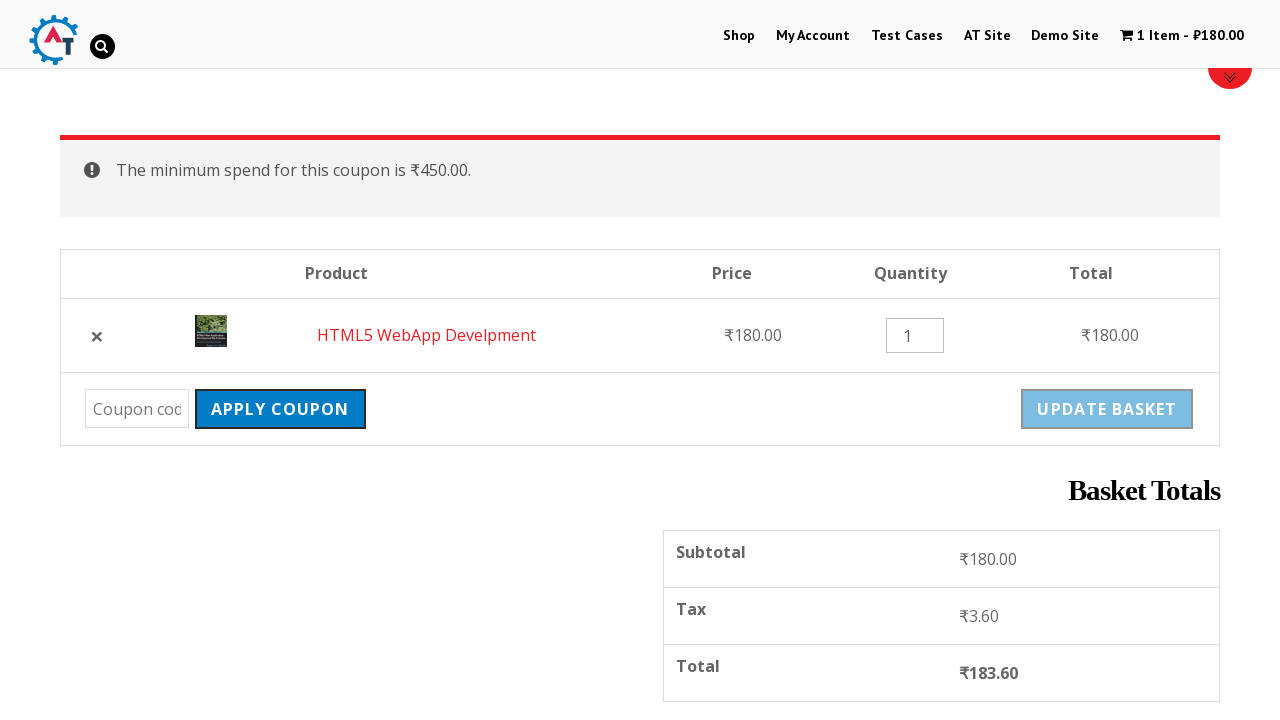